Tests the subscription functionality by scrolling to the footer, verifying the subscription section is visible, entering an email address, and confirming the success message appears.

Starting URL: http://automationexercise.com

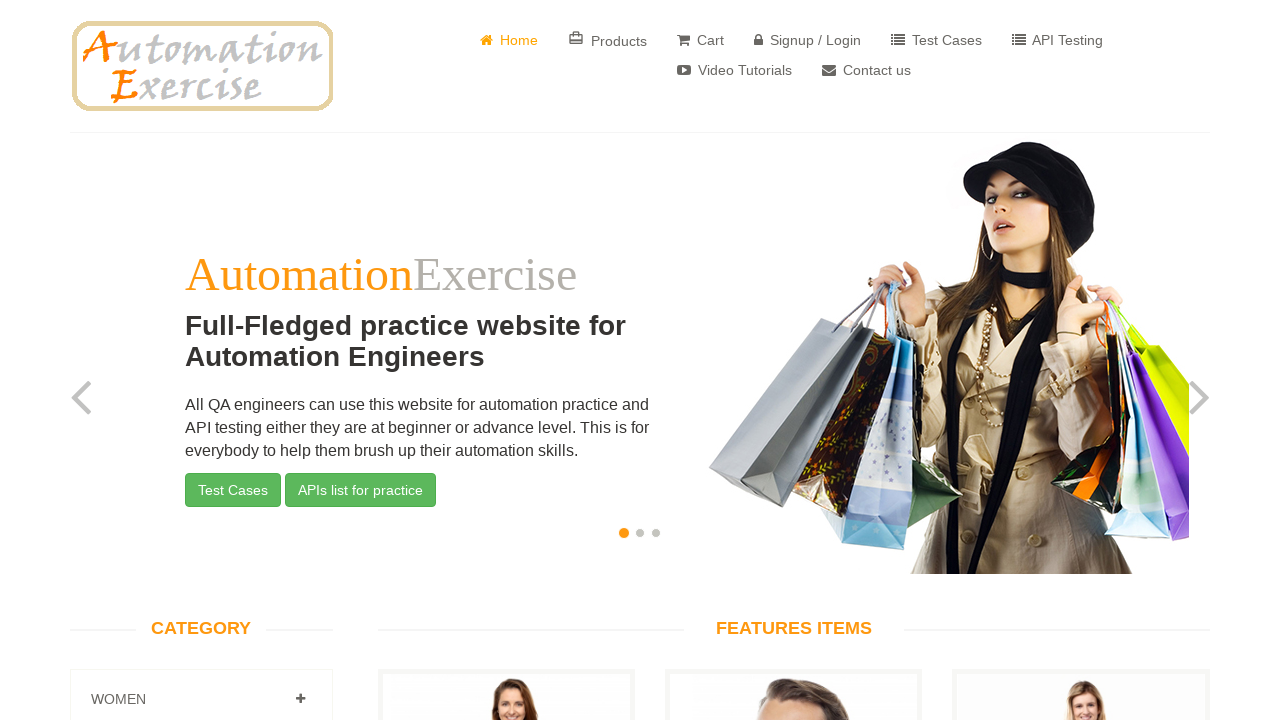

Waited for slider section to be visible on home page
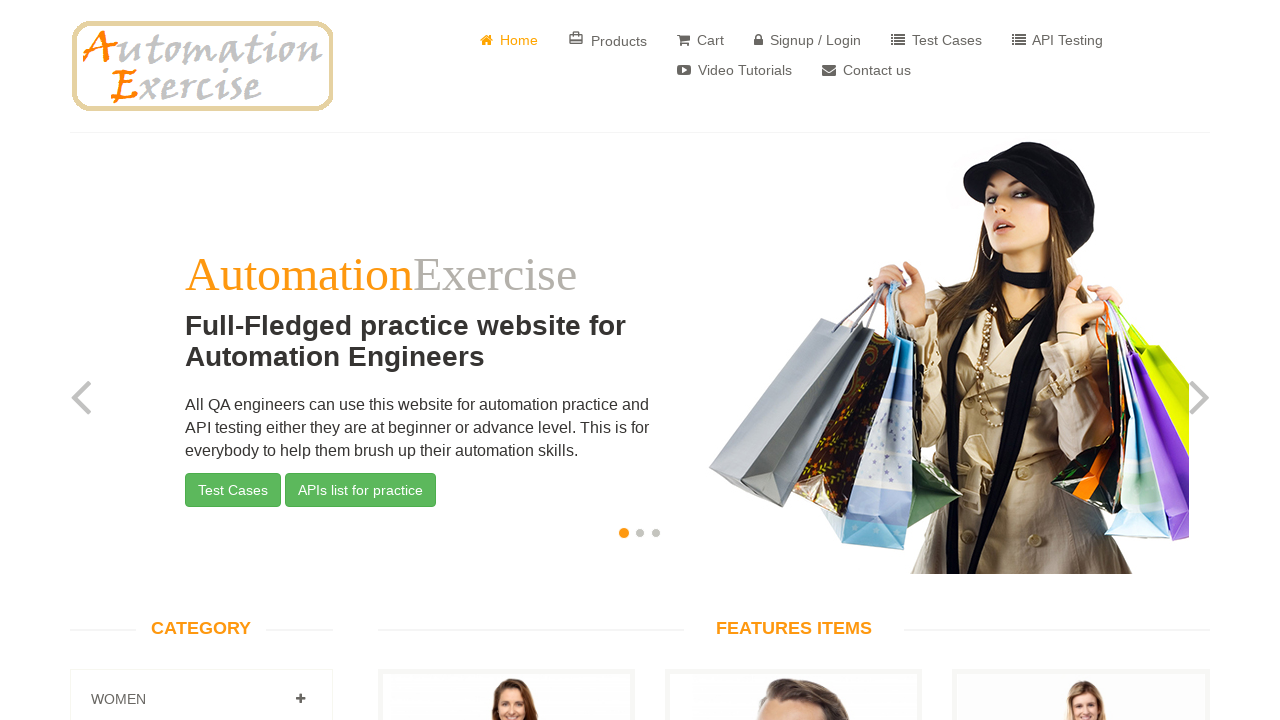

Scrolled down to footer
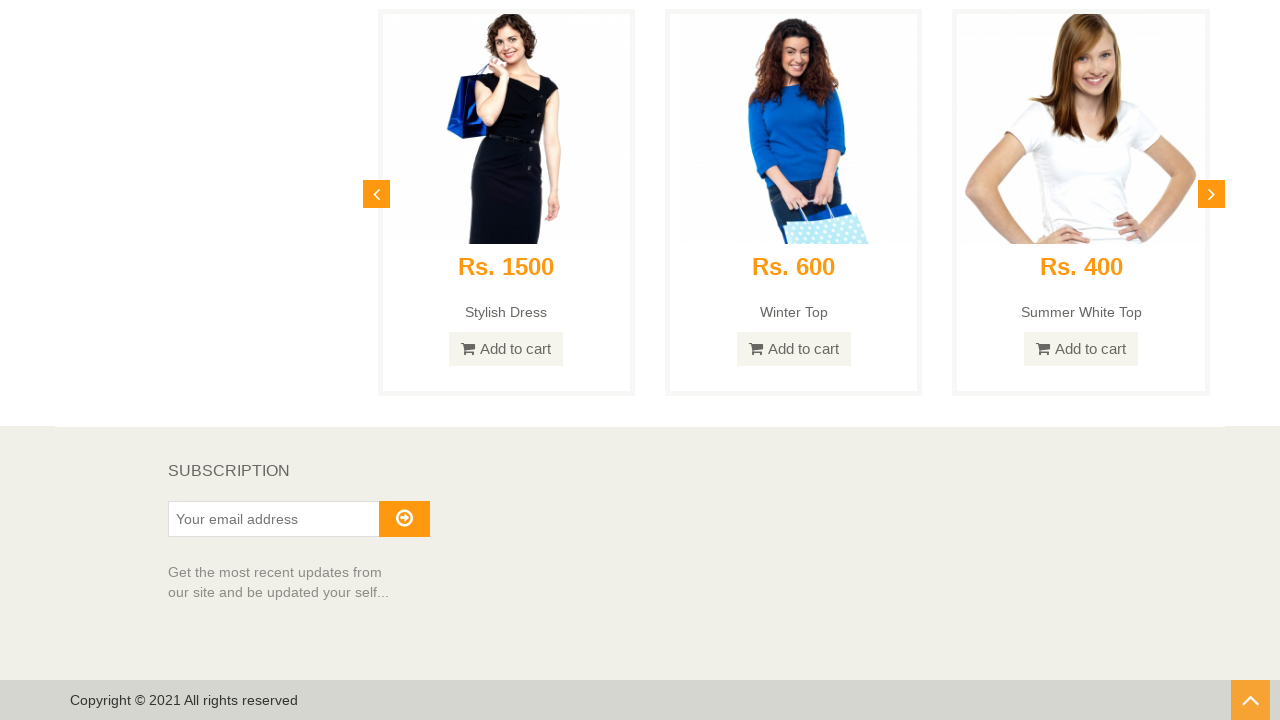

Verified subscription section is visible in footer
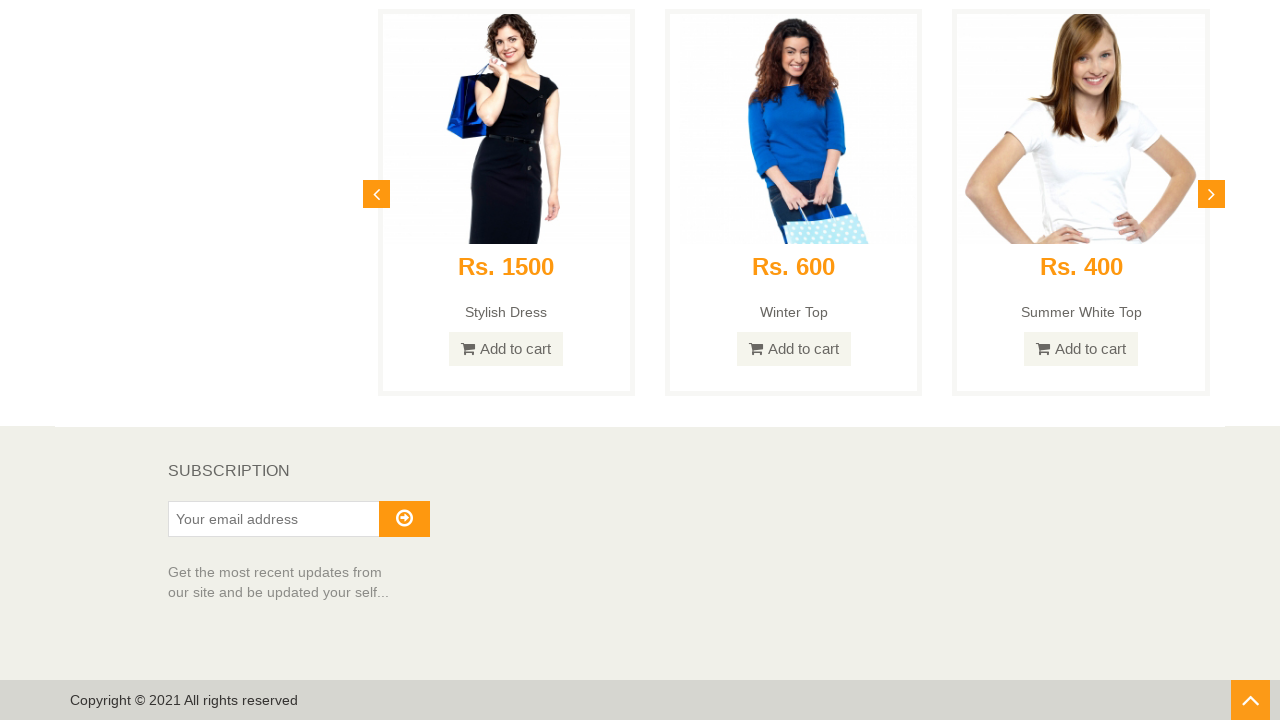

Filled subscription email field with markjohnson87@example.com on #susbscribe_email
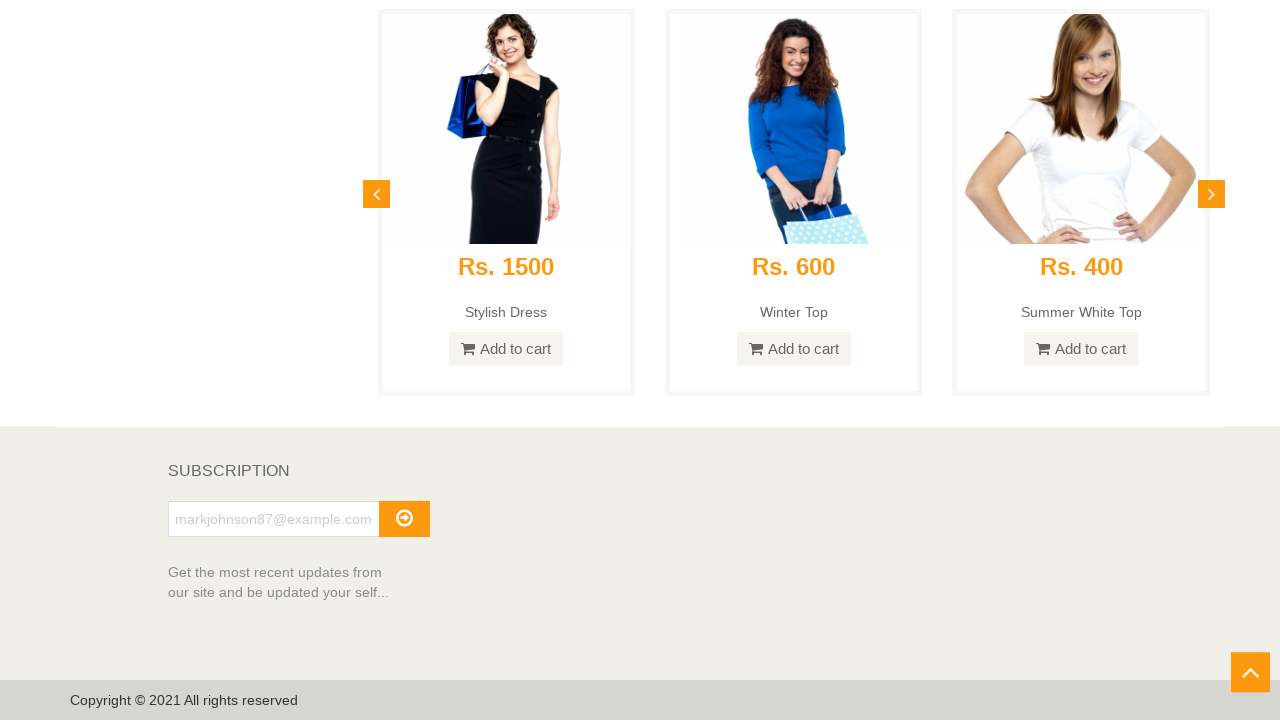

Pressed Enter to submit subscription email on #susbscribe_email
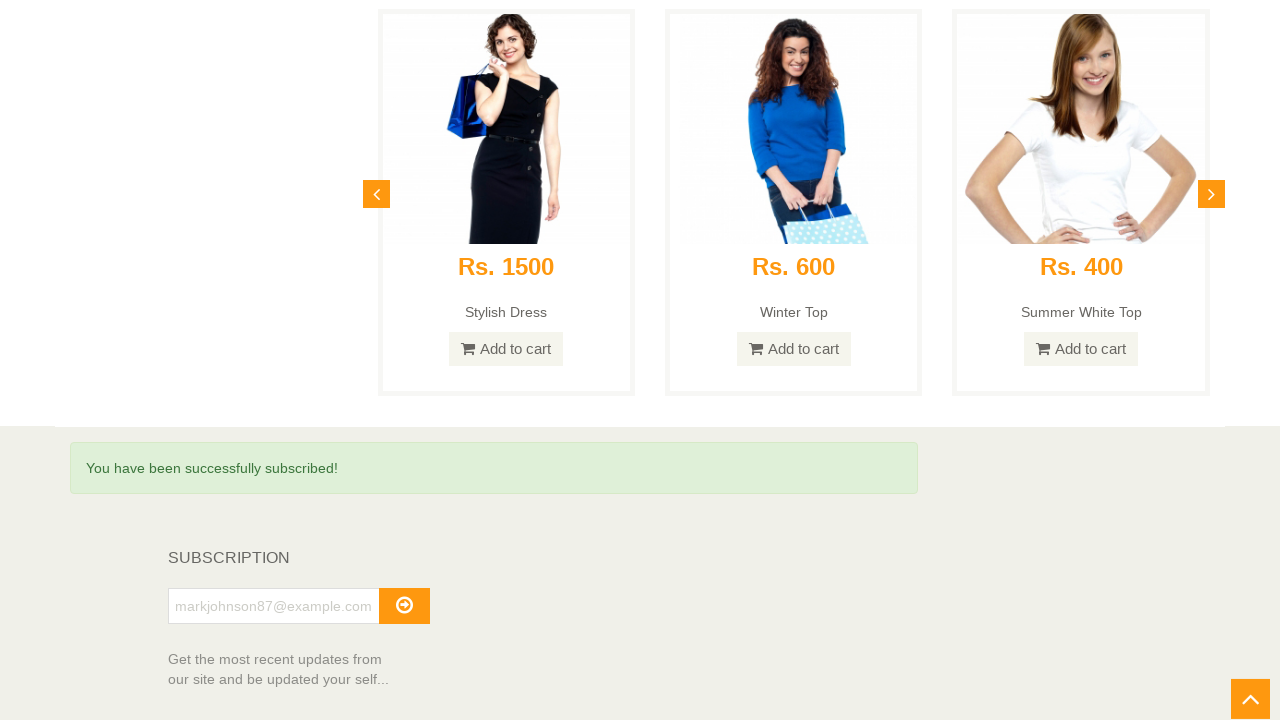

Verified subscription success message appeared
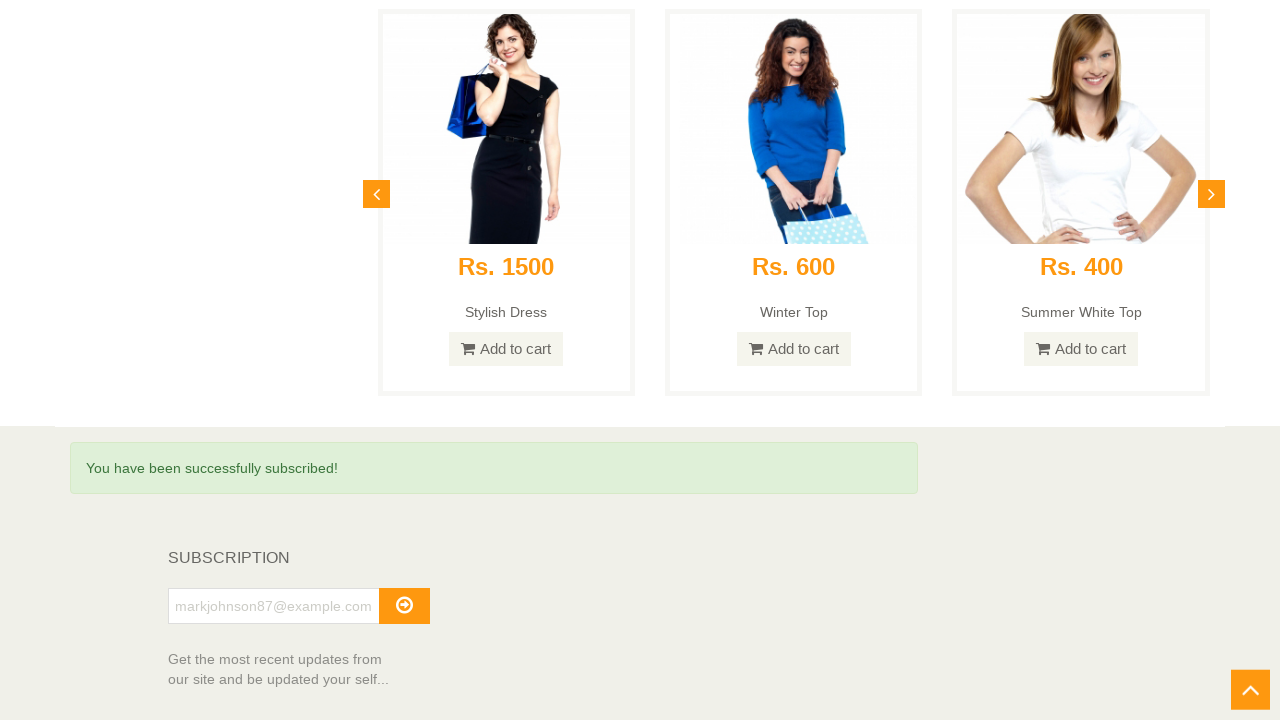

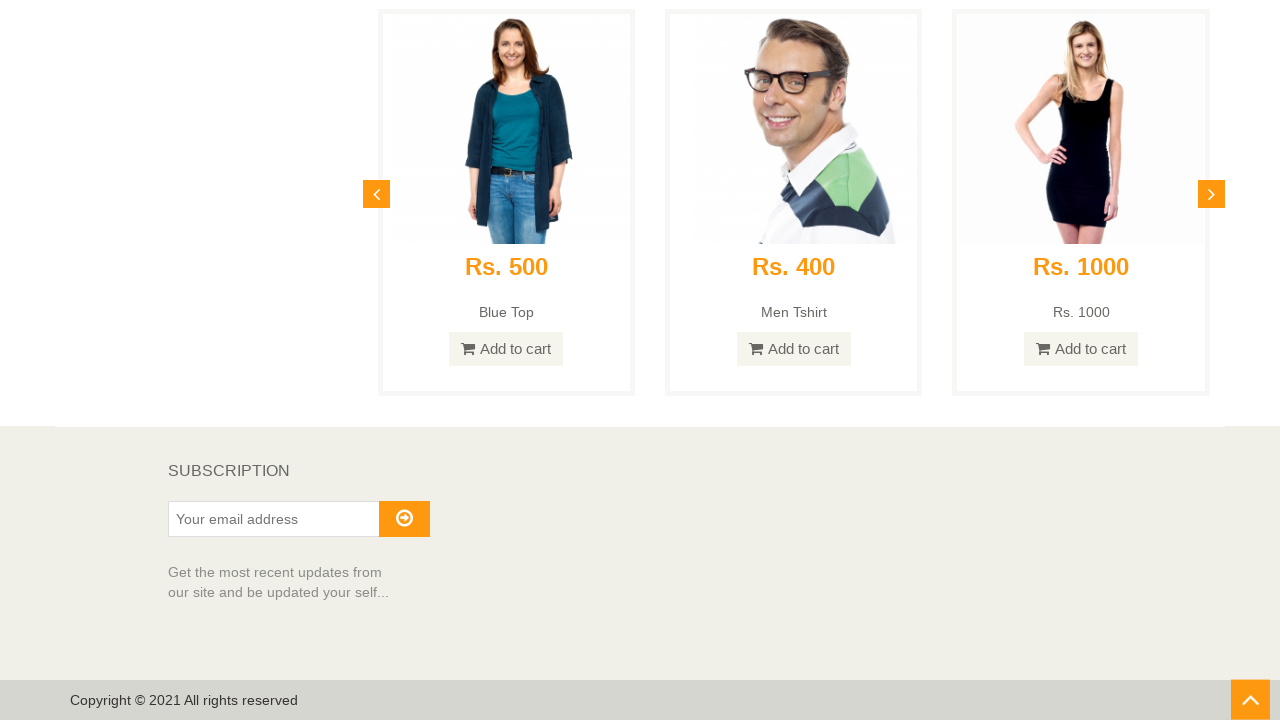